Navigates to a book catalog page, clicks on book detail links to view individual book pages, navigates back, and then proceeds to the next page of results.

Starting URL: https://books.toscrape.com/

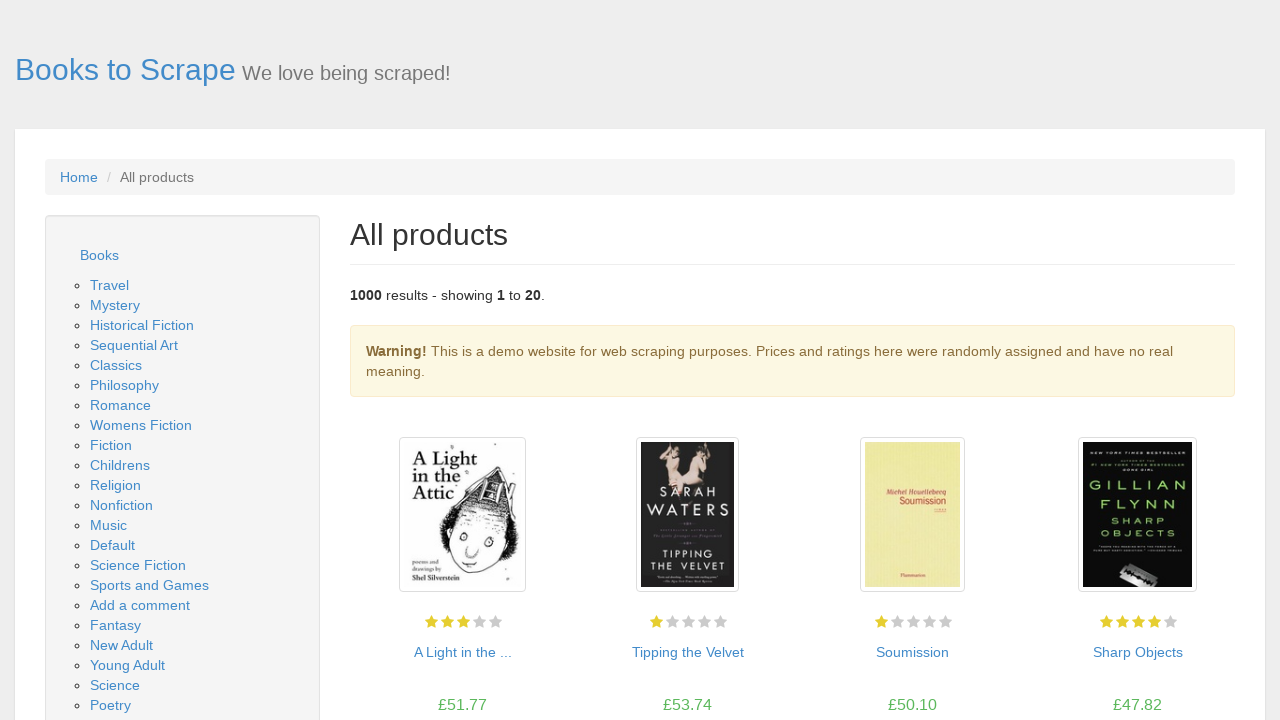

Book listing page loaded with book titles visible
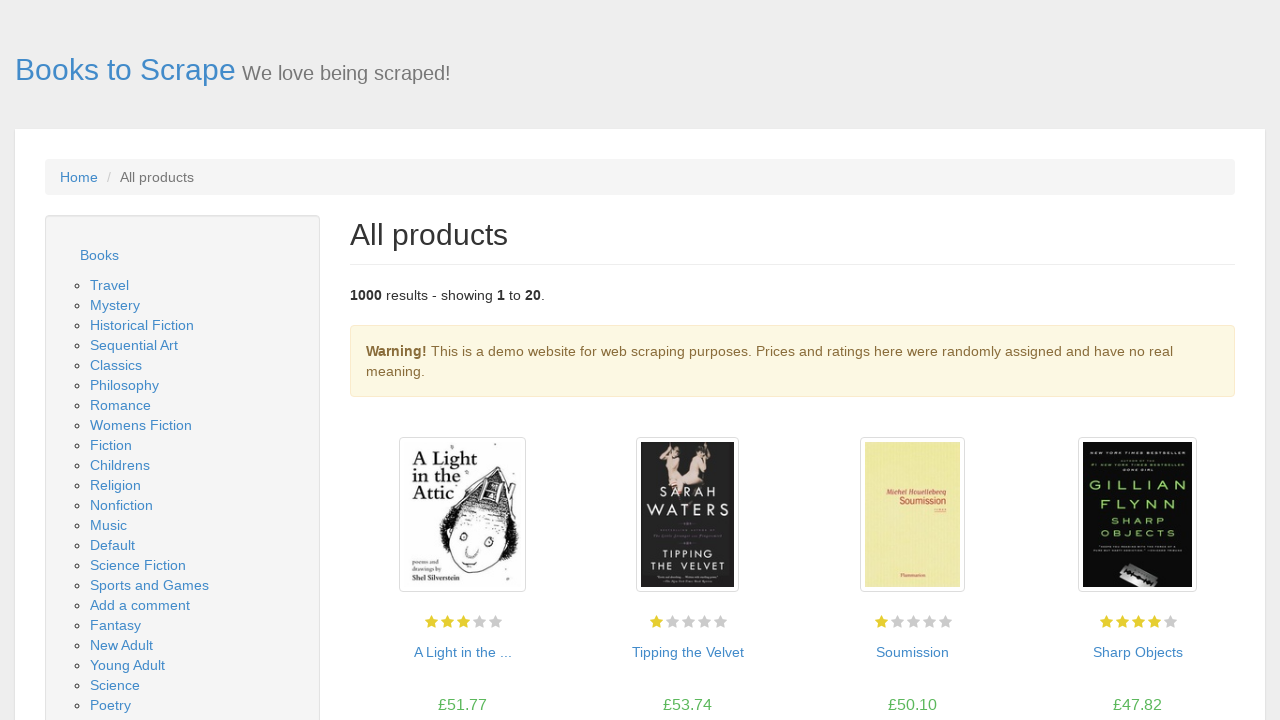

Found 20 book links on the catalog page
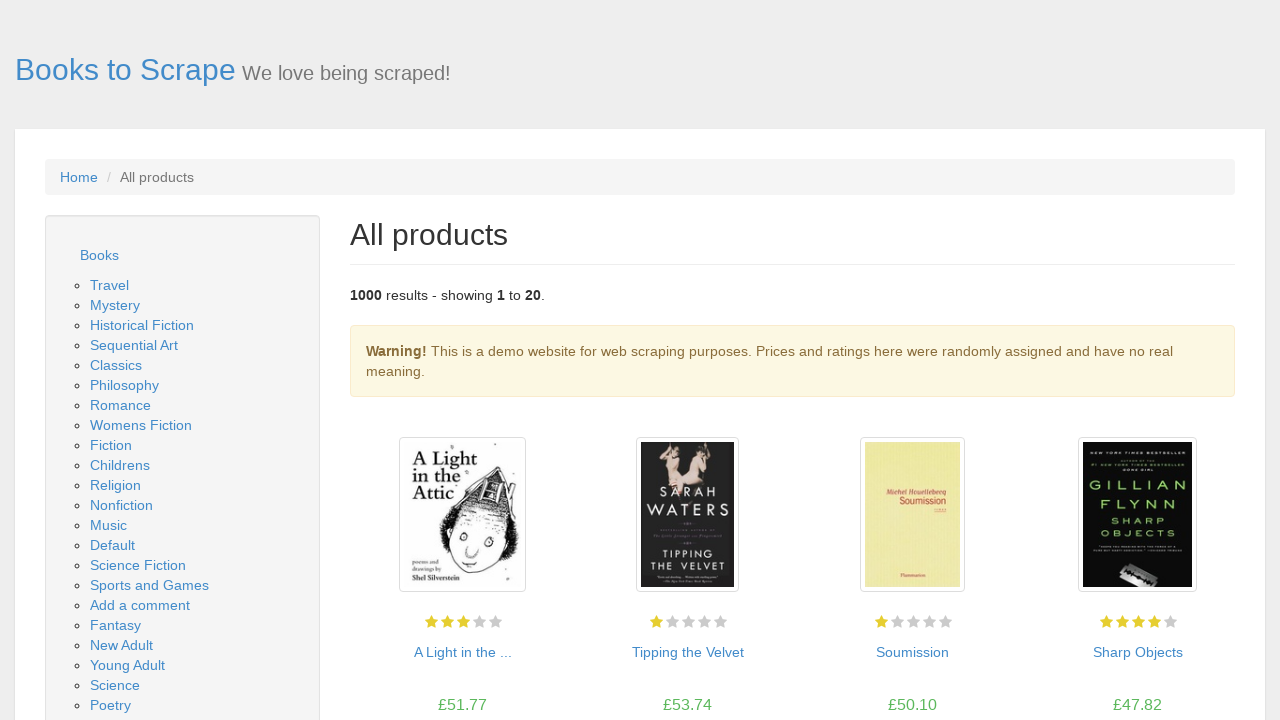

Clicked on book 1 link at (462, 652) on h3 > a >> nth=0
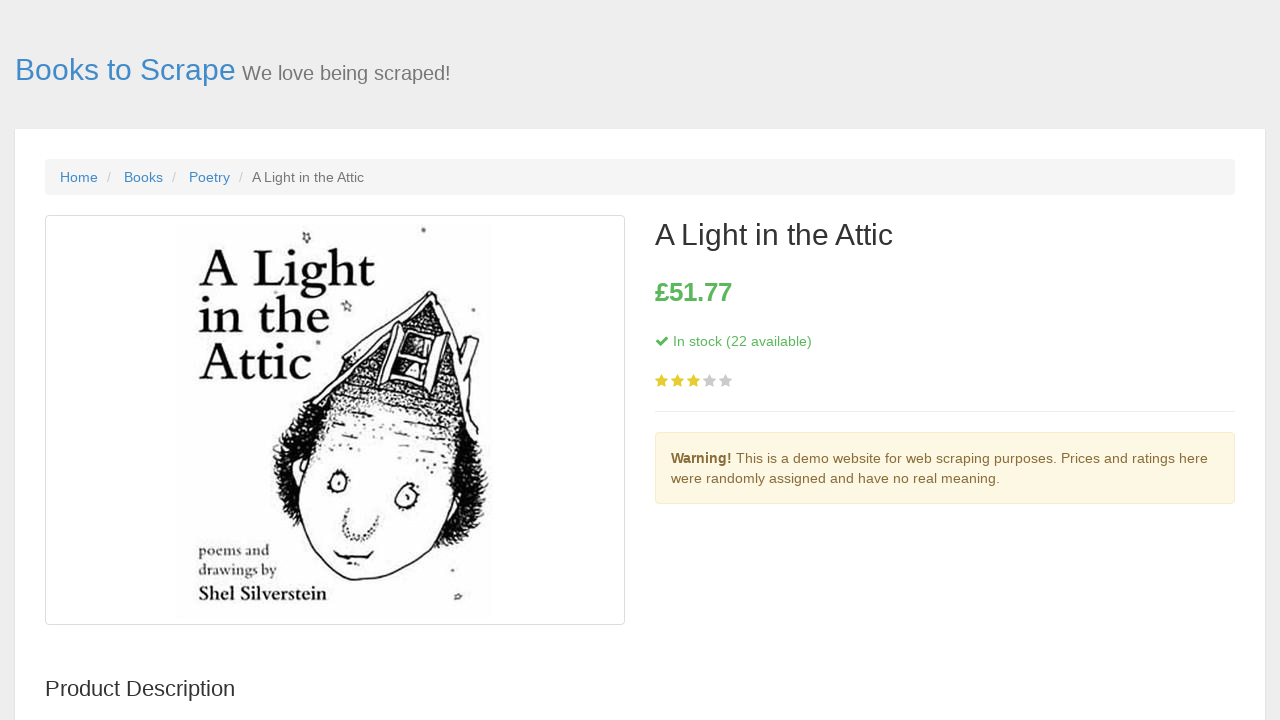

Book 1 detail page loaded
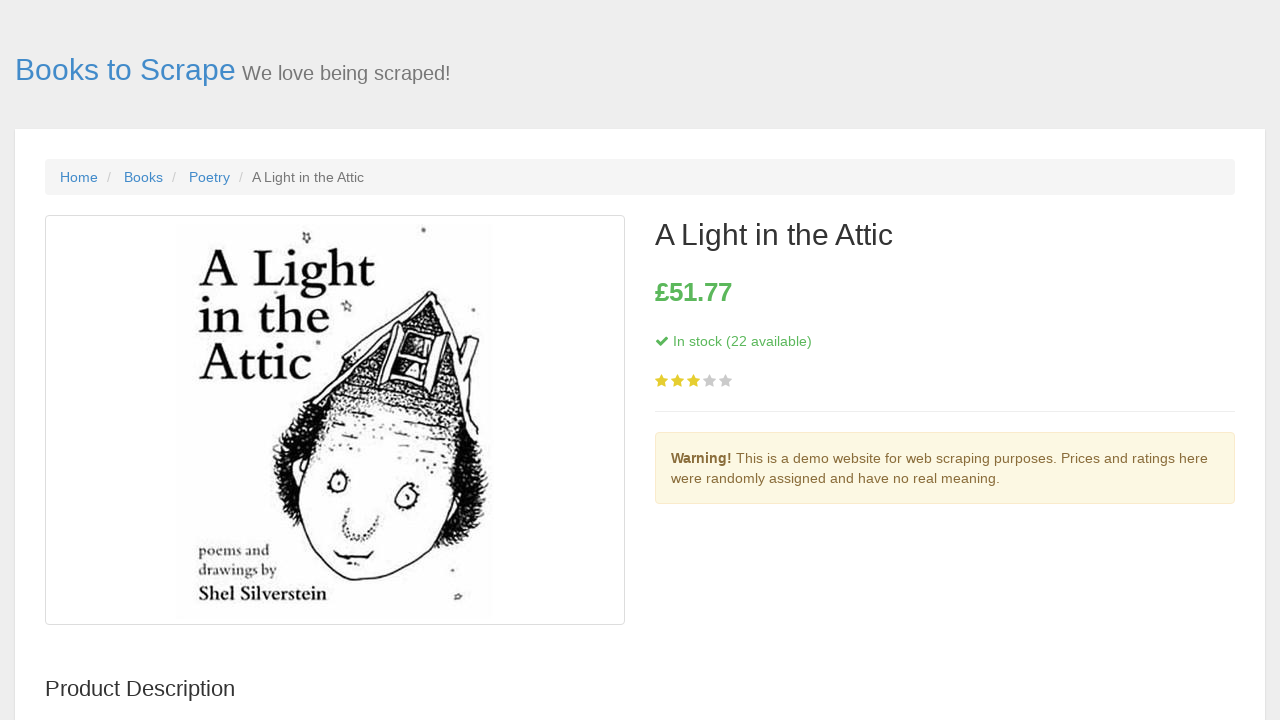

Navigated back to book catalog from book 1
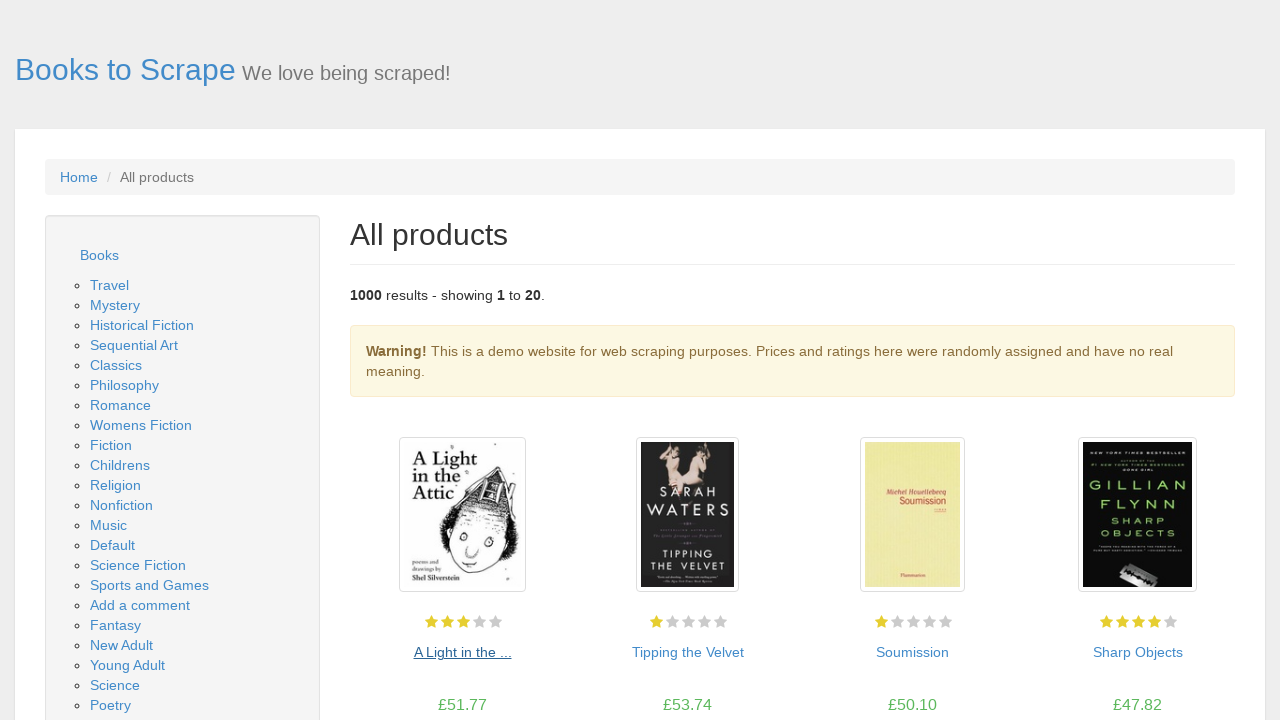

Book catalog page reloaded
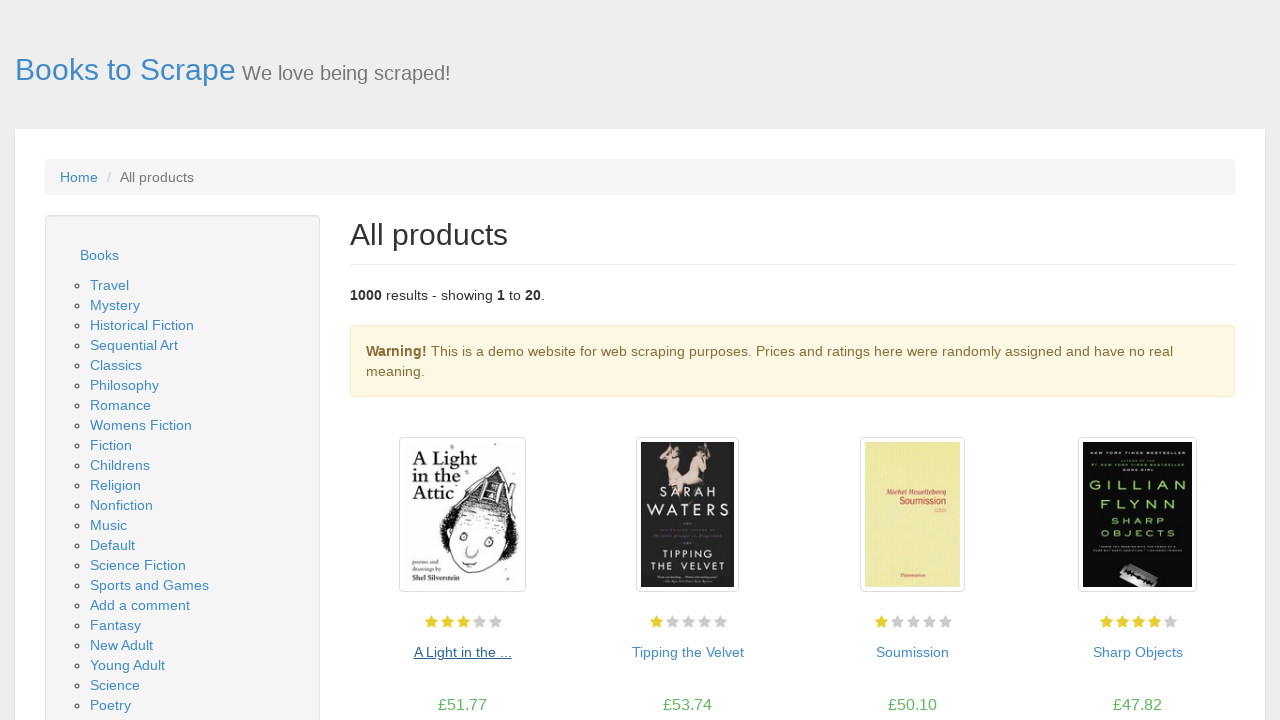

Clicked on book 2 link at (688, 652) on h3 > a >> nth=1
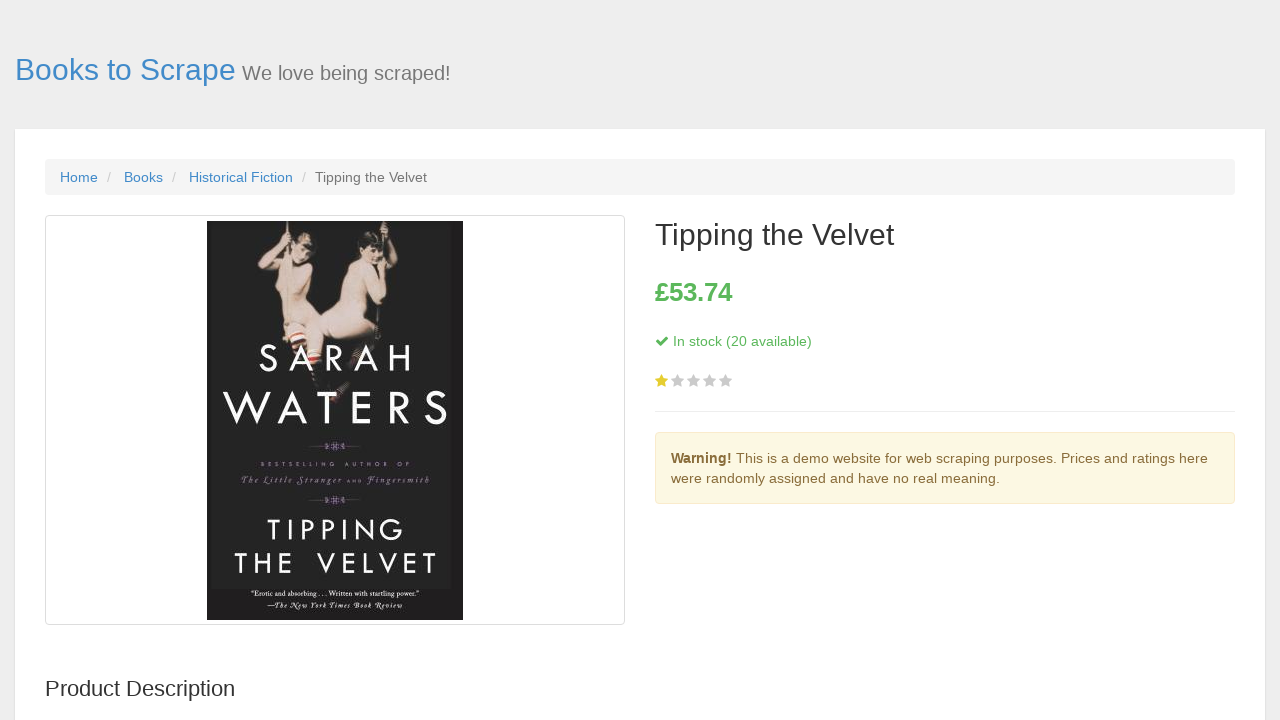

Book 2 detail page loaded
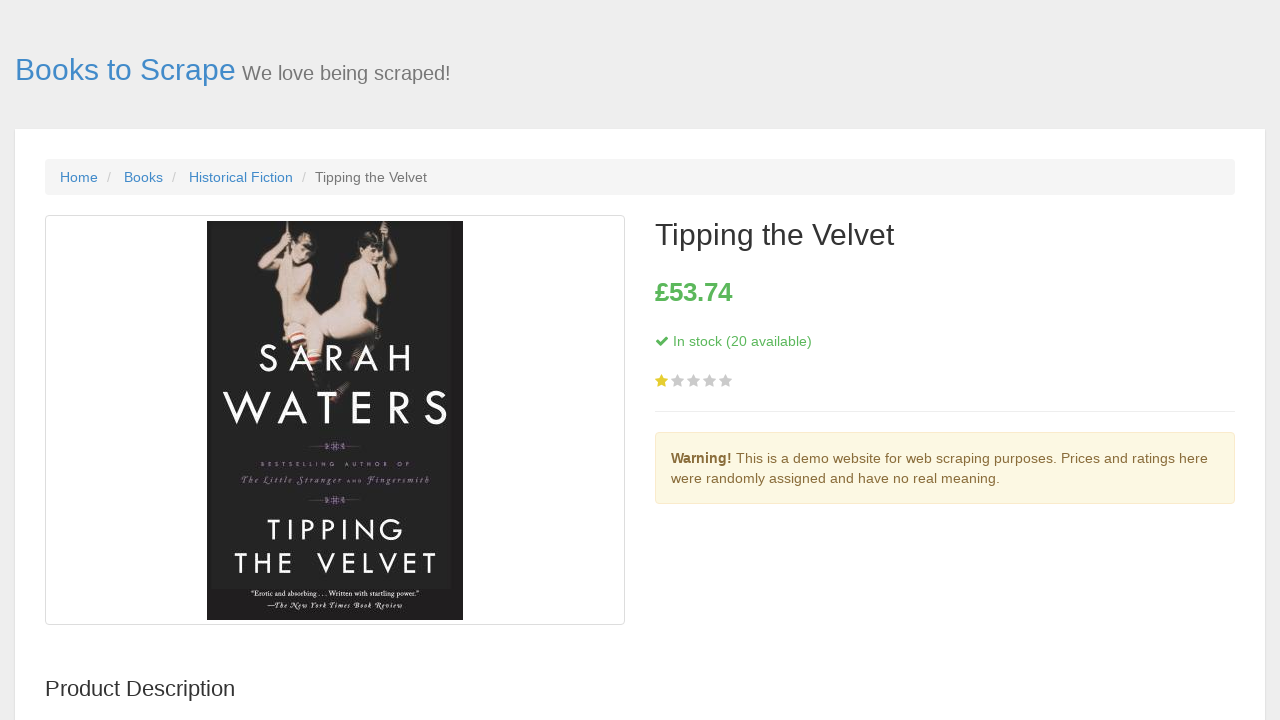

Navigated back to book catalog from book 2
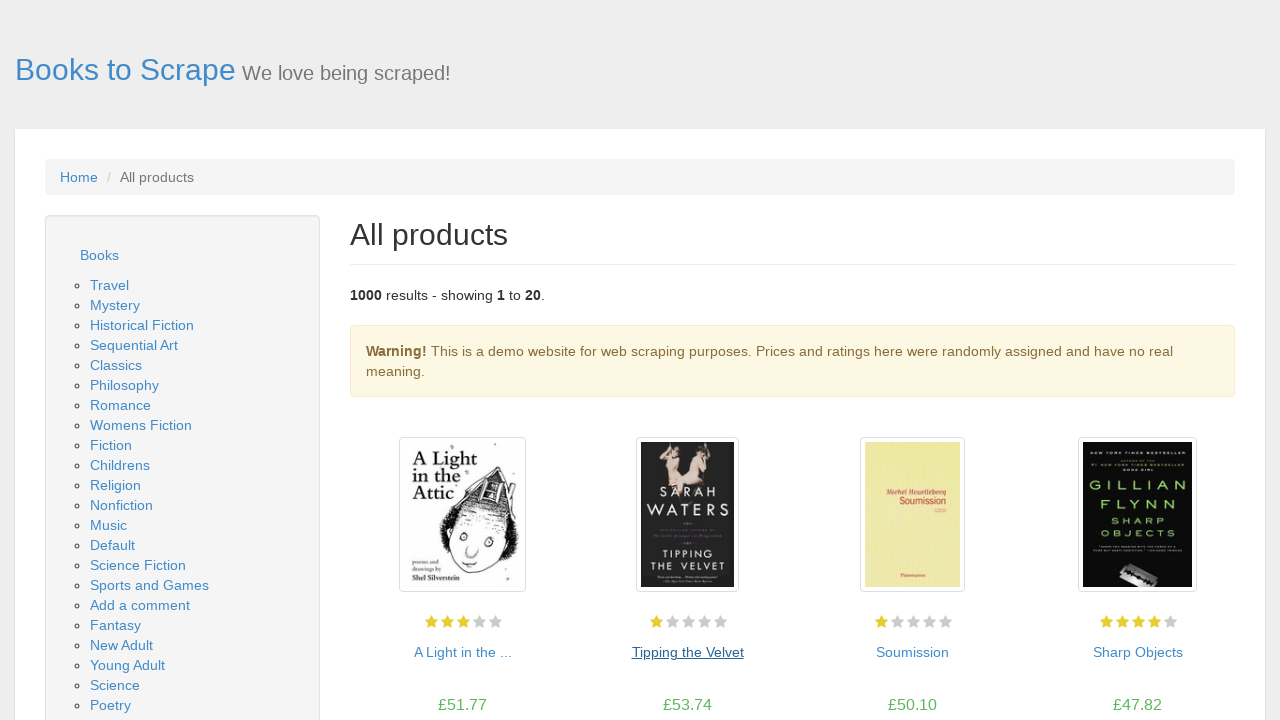

Book catalog page reloaded
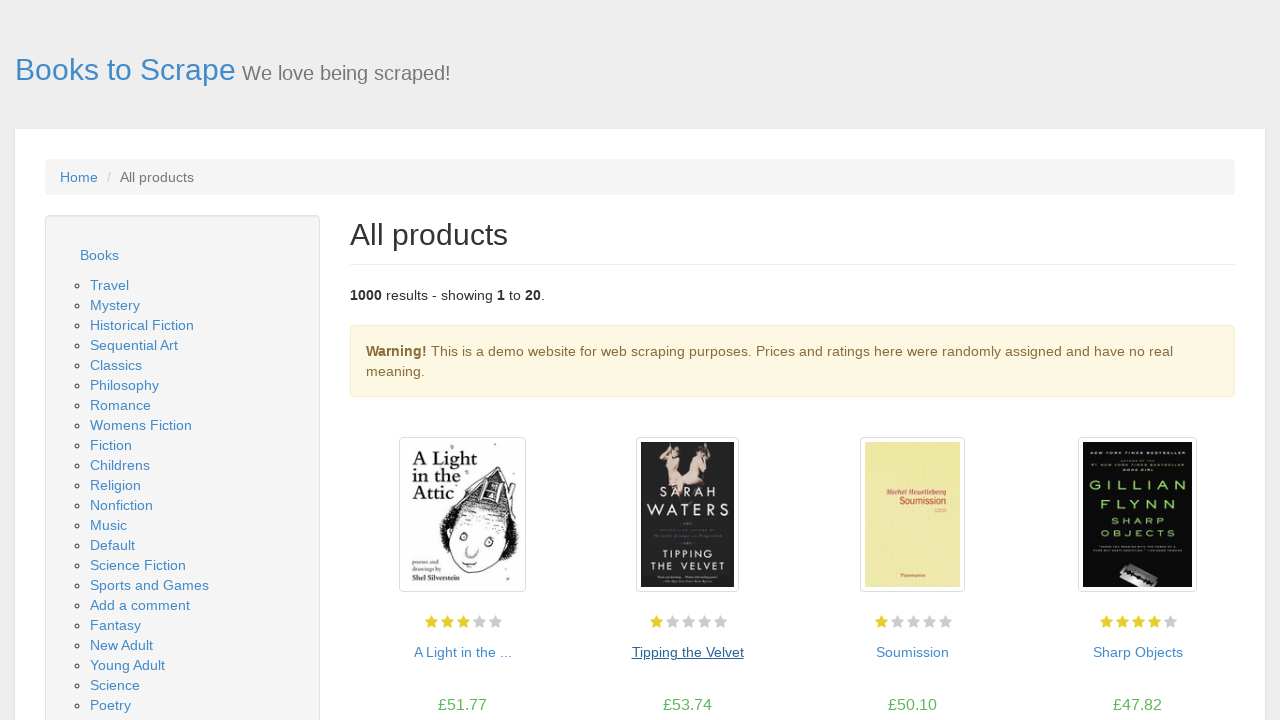

Clicked on book 3 link at (912, 652) on h3 > a >> nth=2
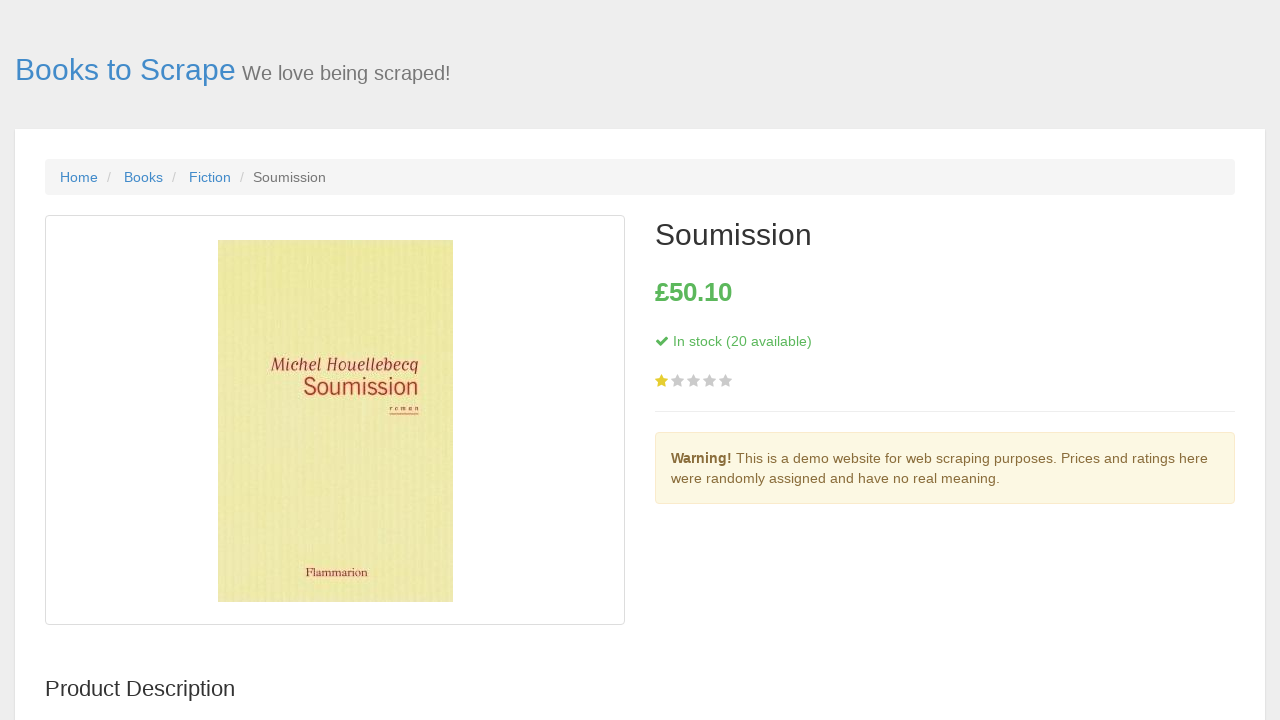

Book 3 detail page loaded
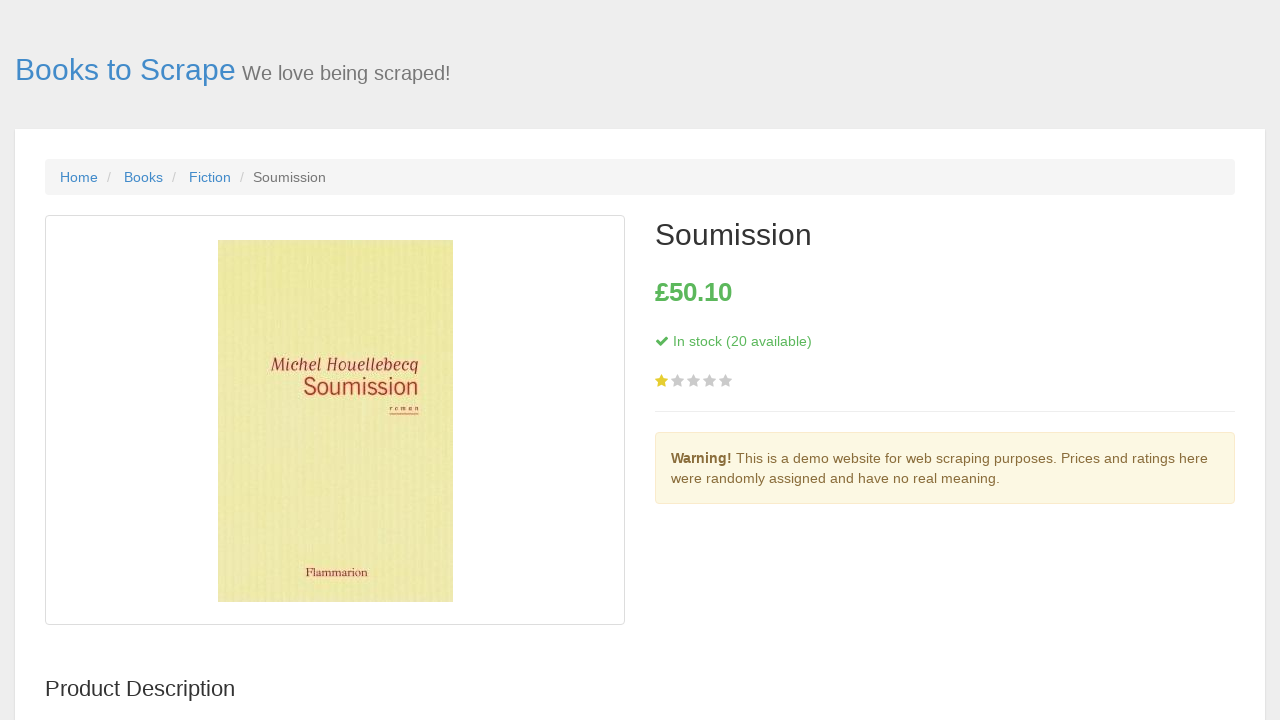

Navigated back to book catalog from book 3
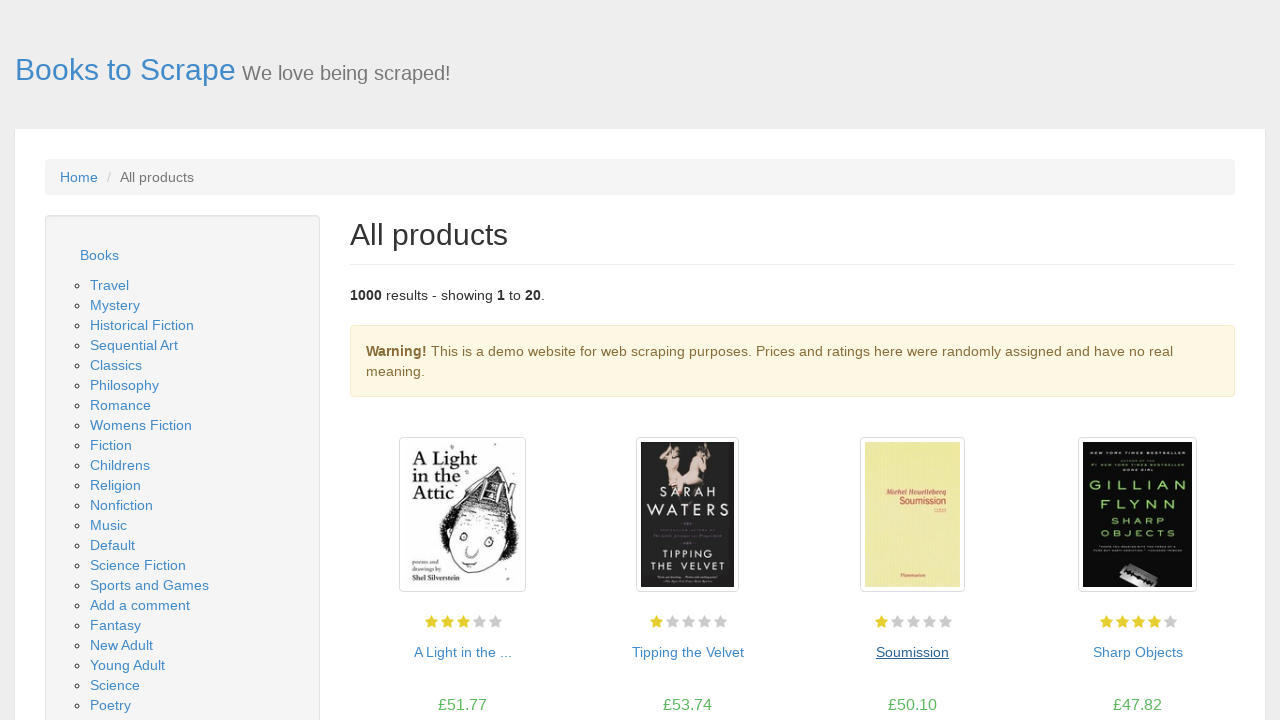

Book catalog page reloaded
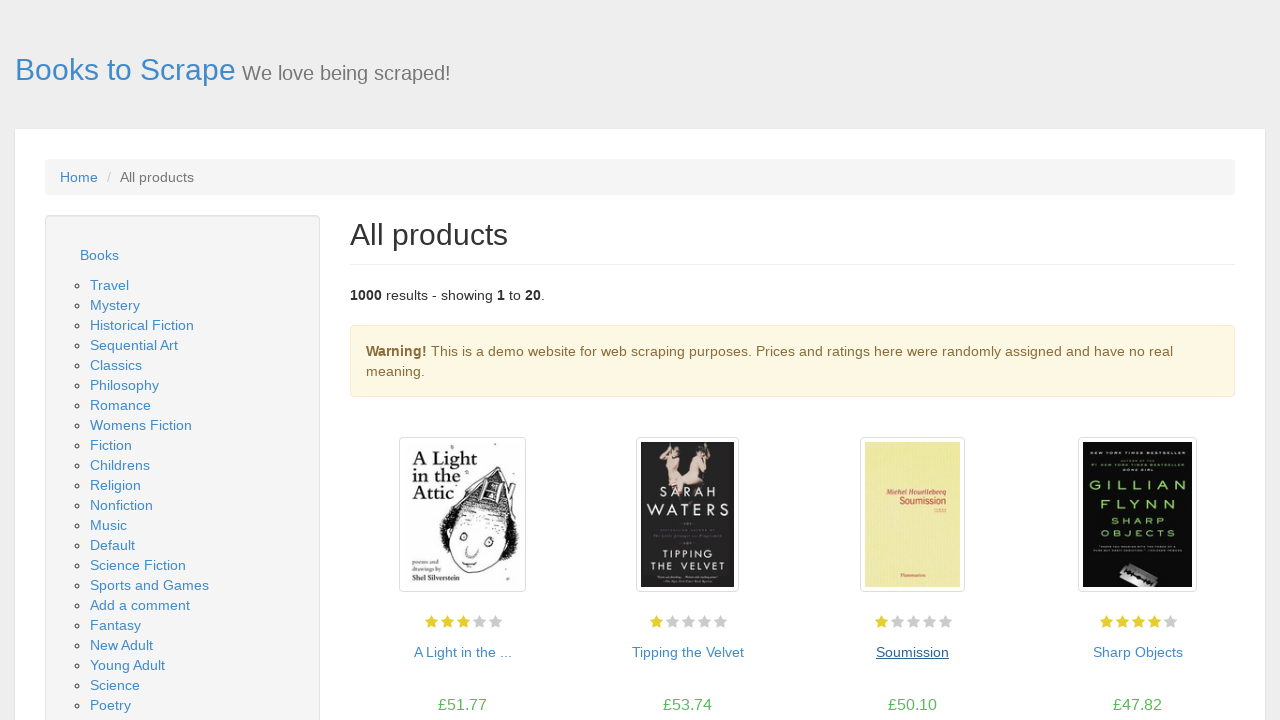

Clicked next page button to navigate to next page of results at (1206, 654) on li.next > a
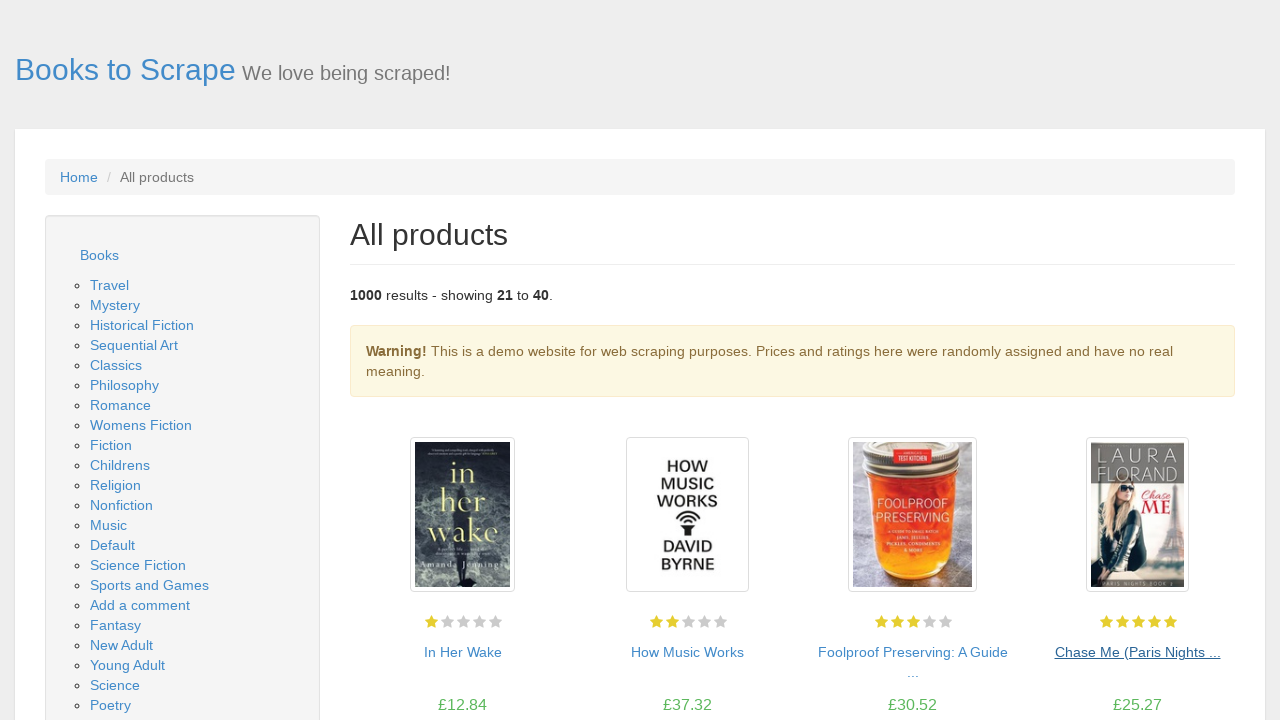

Next page of book catalog loaded
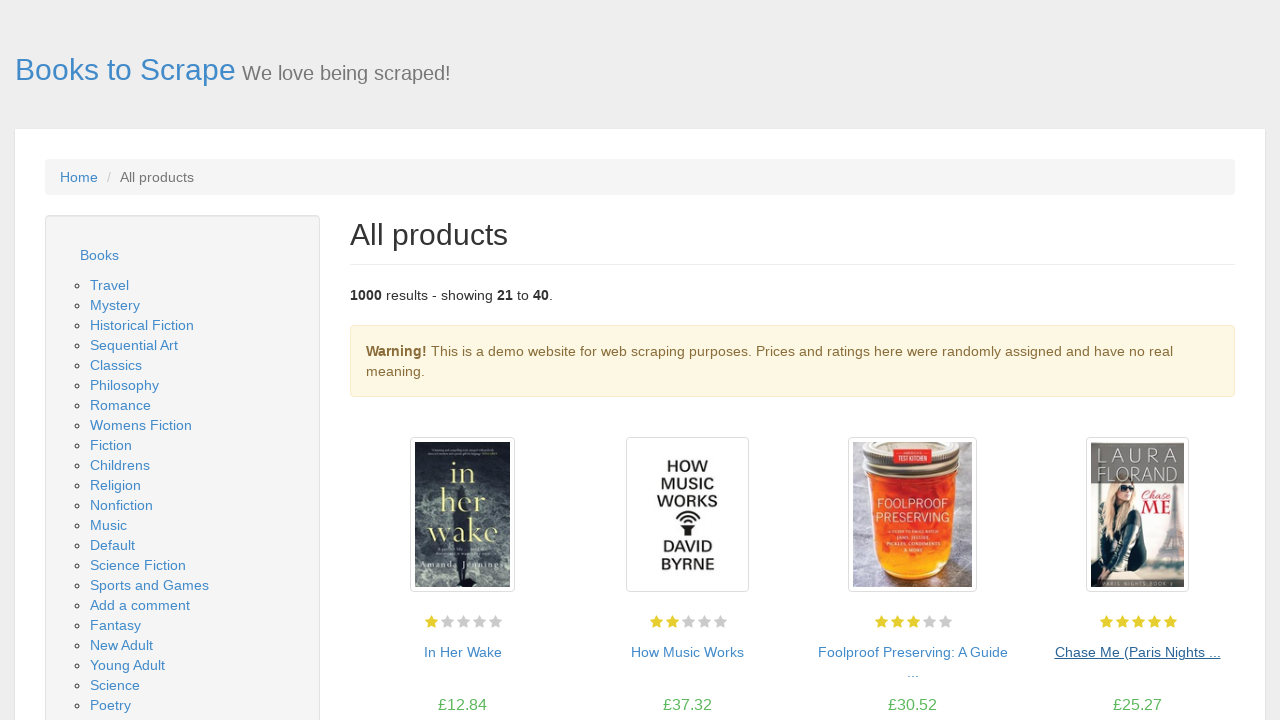

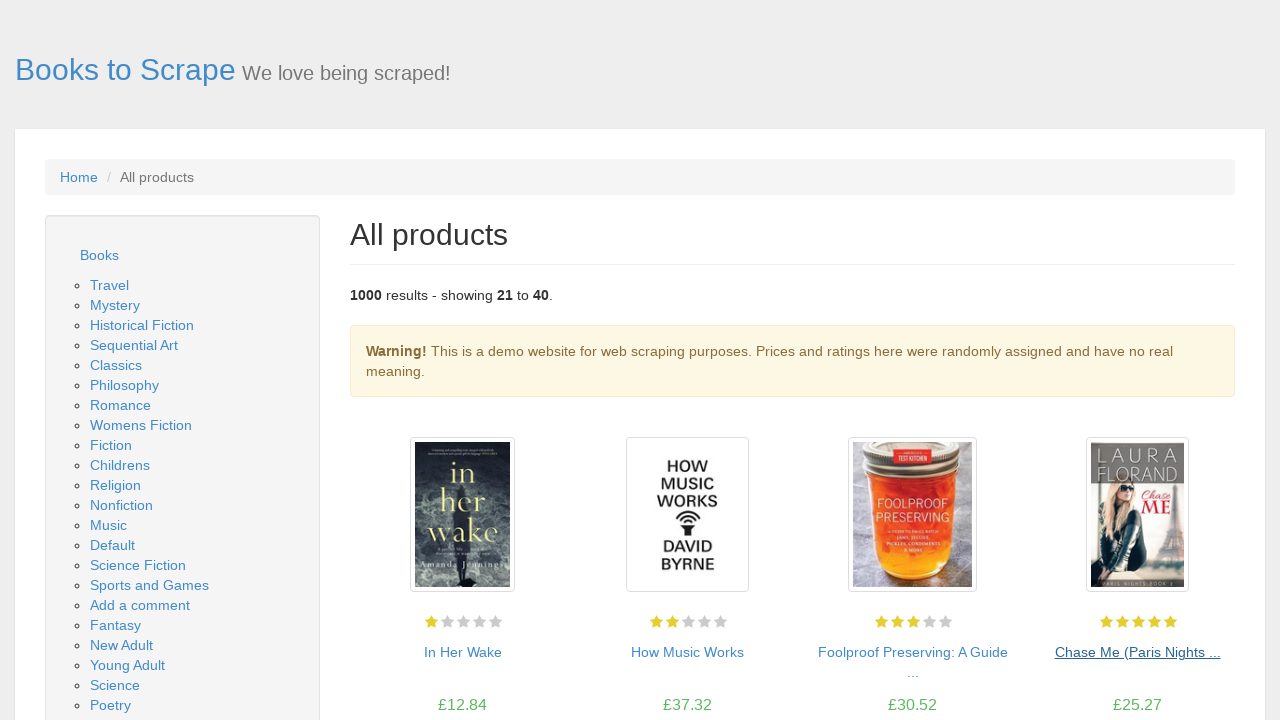